Tests filling multiple textbox elements (single-line and multi-line) on a demo form page, including name, email, current address, and permanent address fields.

Starting URL: https://demoqa.com/text-box

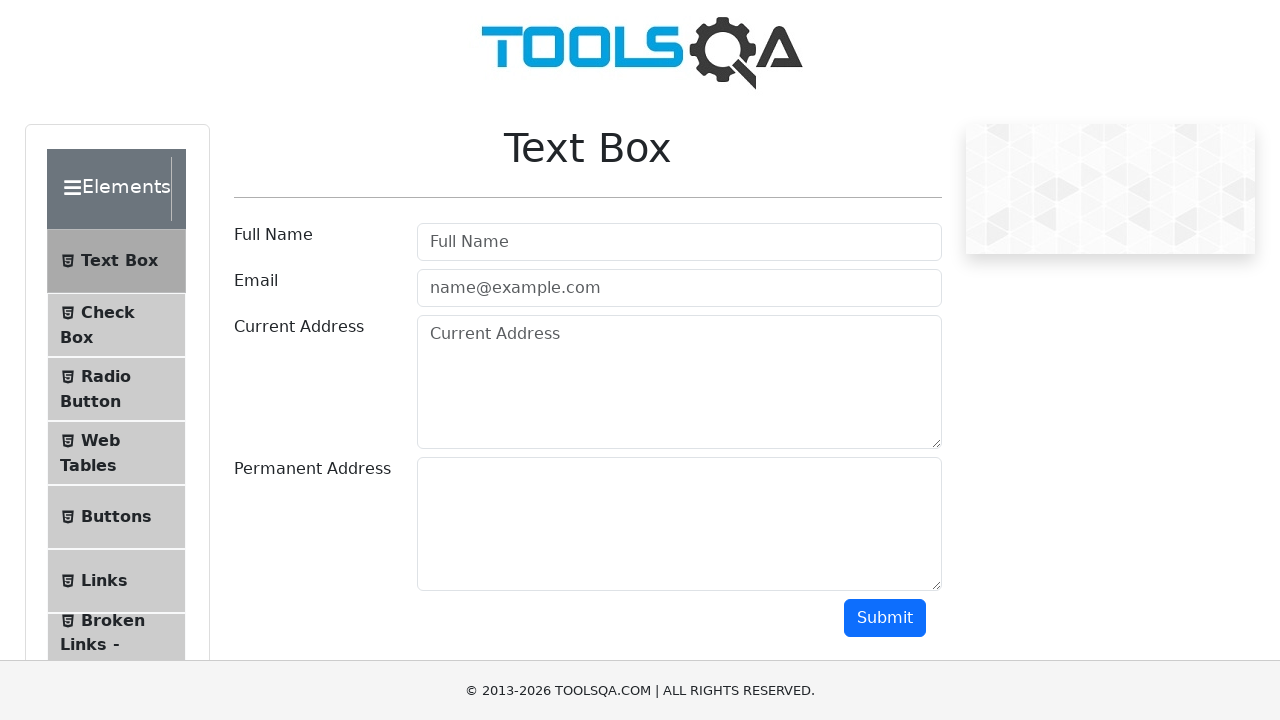

Filled userName field with 'John Smith' on #userName
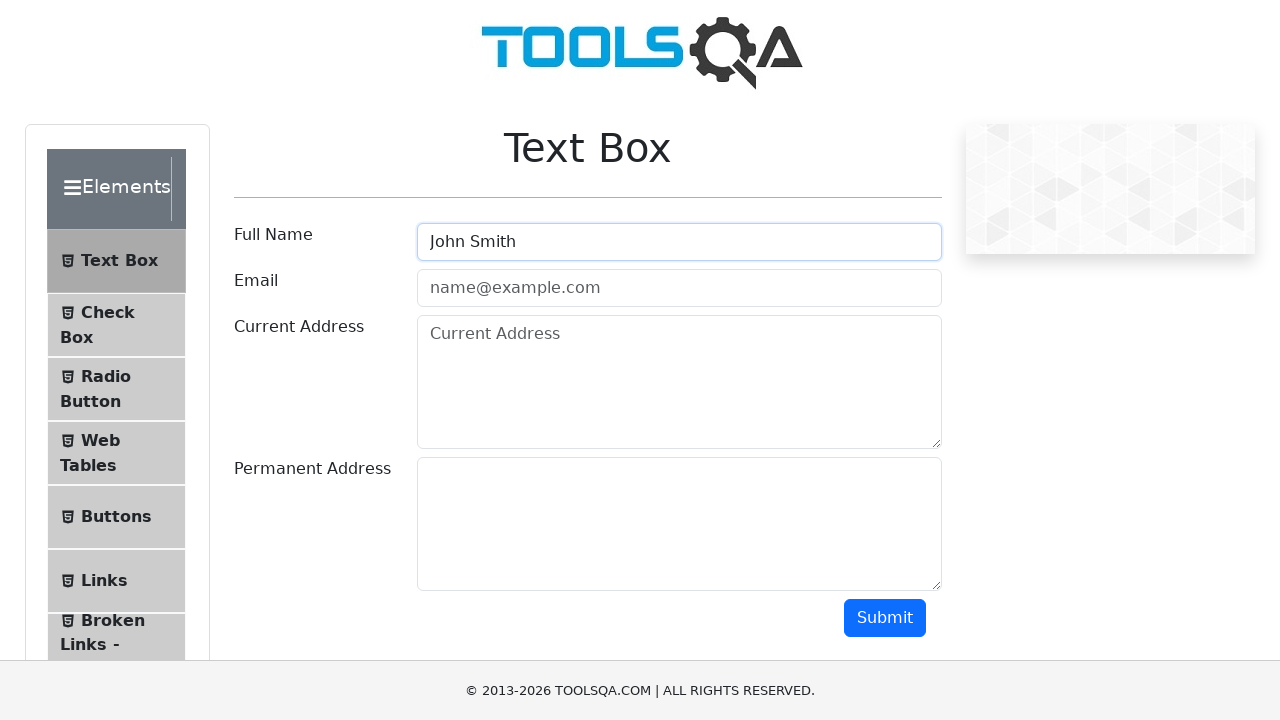

Filled userEmail field with 'john.smith@example.com' on #userEmail
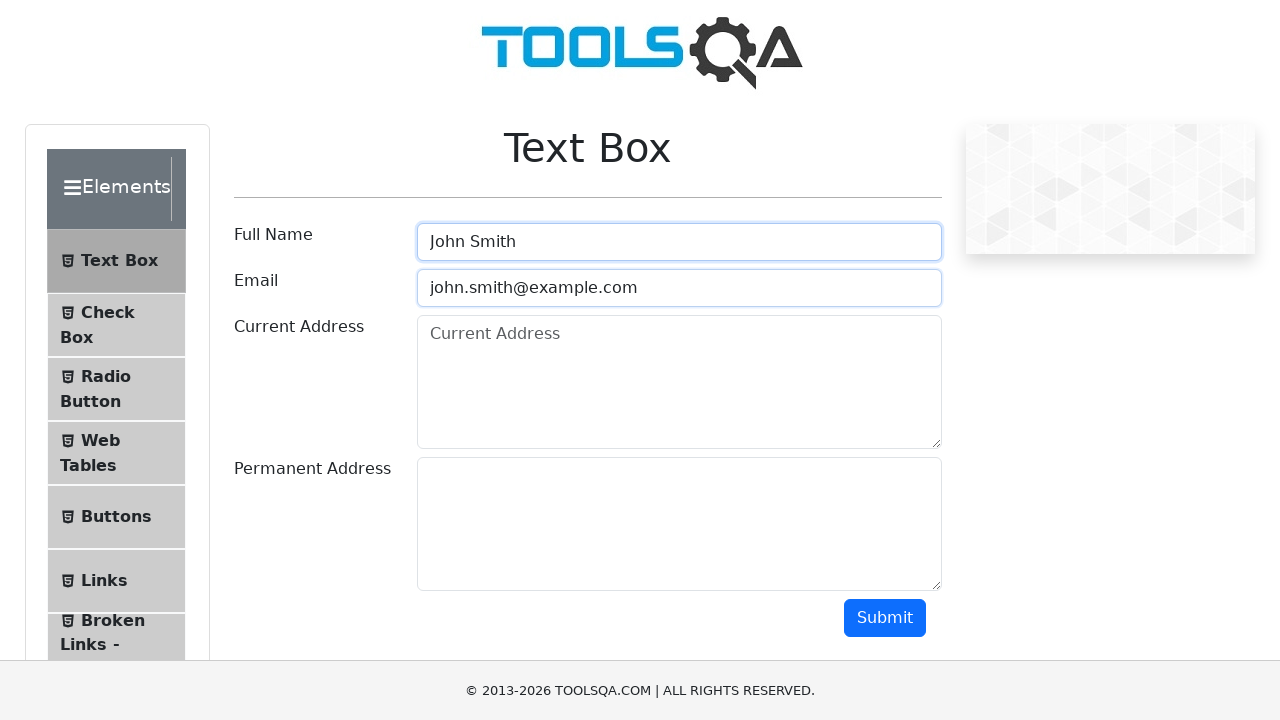

Filled currentAddress field with multiline address on #currentAddress
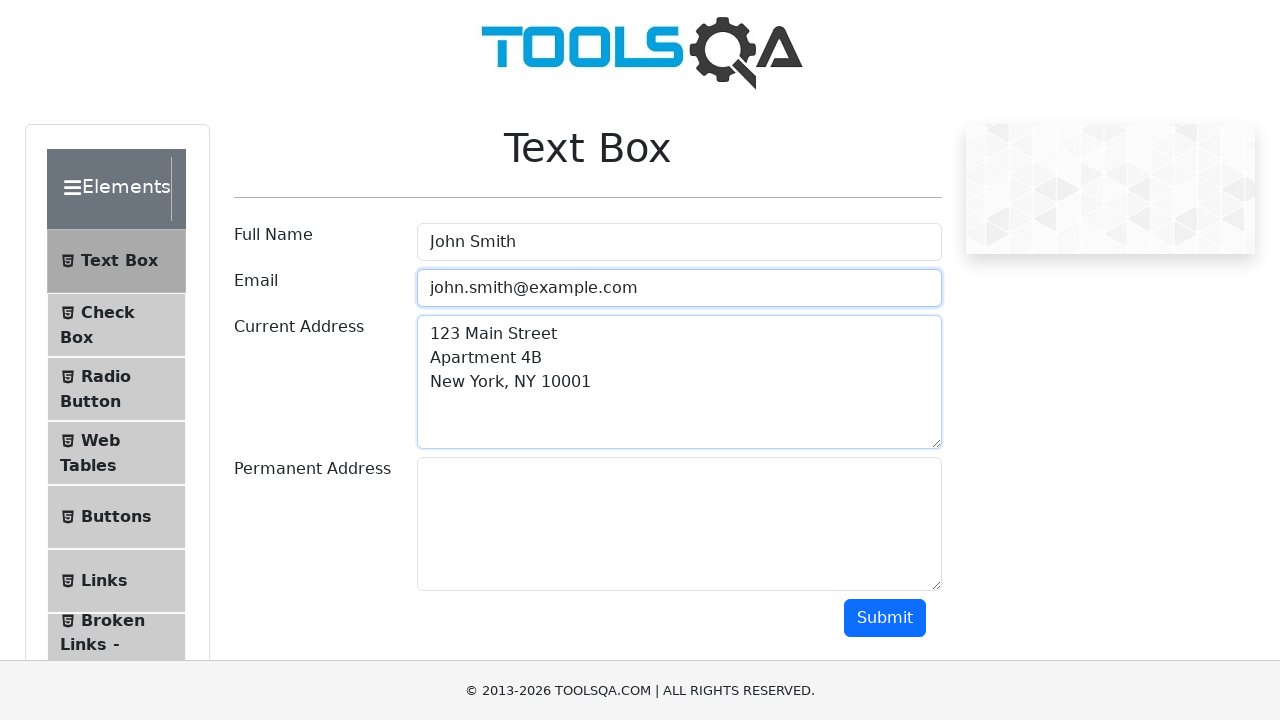

Filled permanentAddress field with multiline address on #permanentAddress
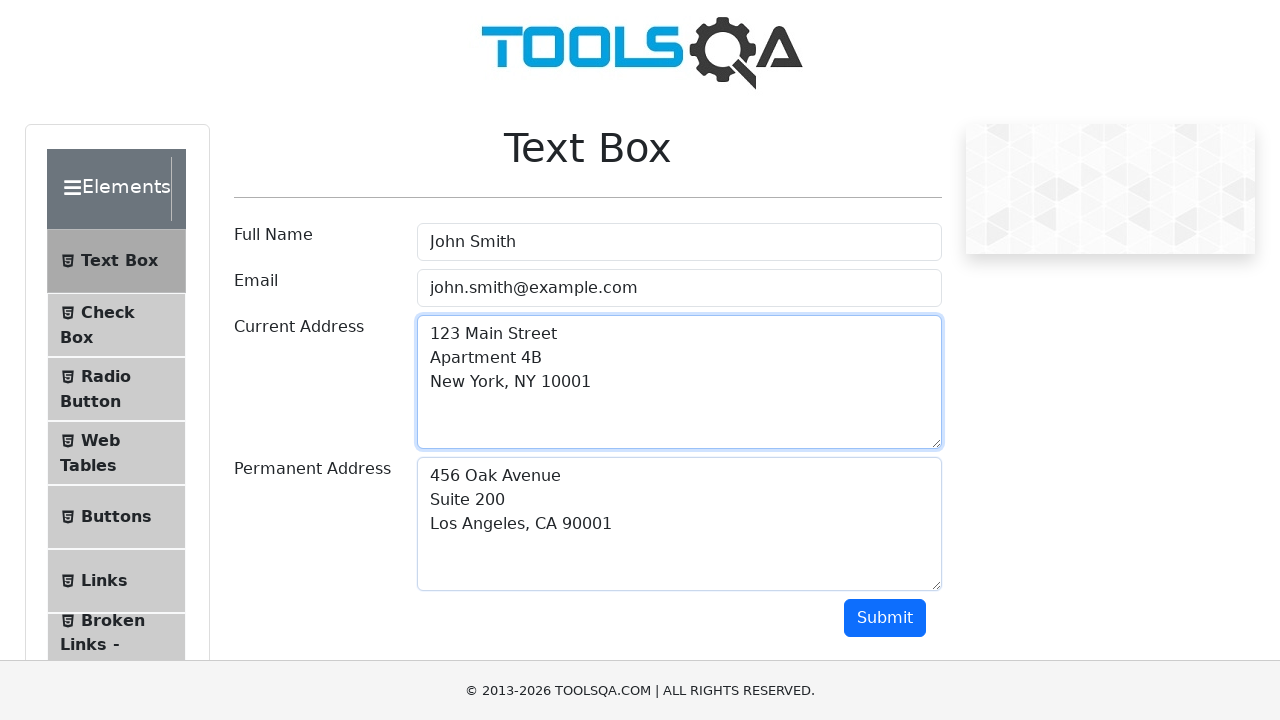

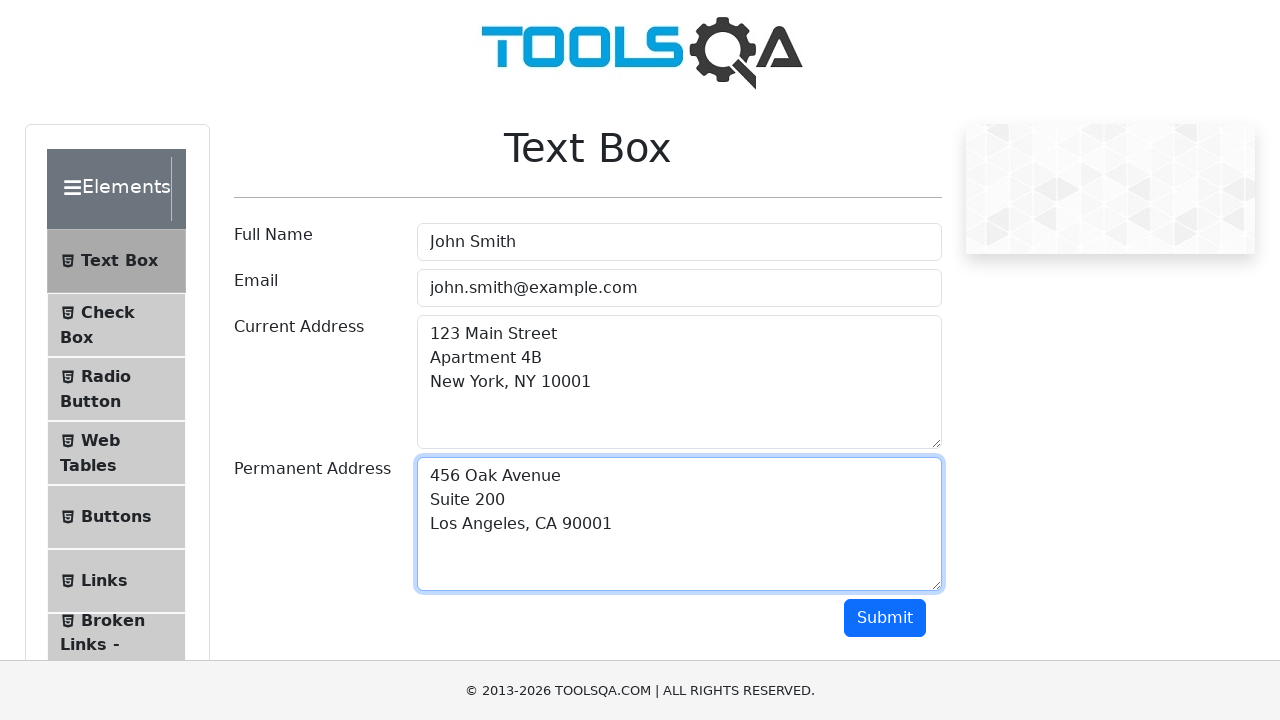